Tests JavaScript prompt alert functionality on W3Schools tryit page by switching to an iframe, clicking a button to trigger a prompt, entering text, accepting the alert, and verifying the entered text is displayed.

Starting URL: https://www.w3schools.com/jsref/tryit.asp?filename=tryjsref_prompt

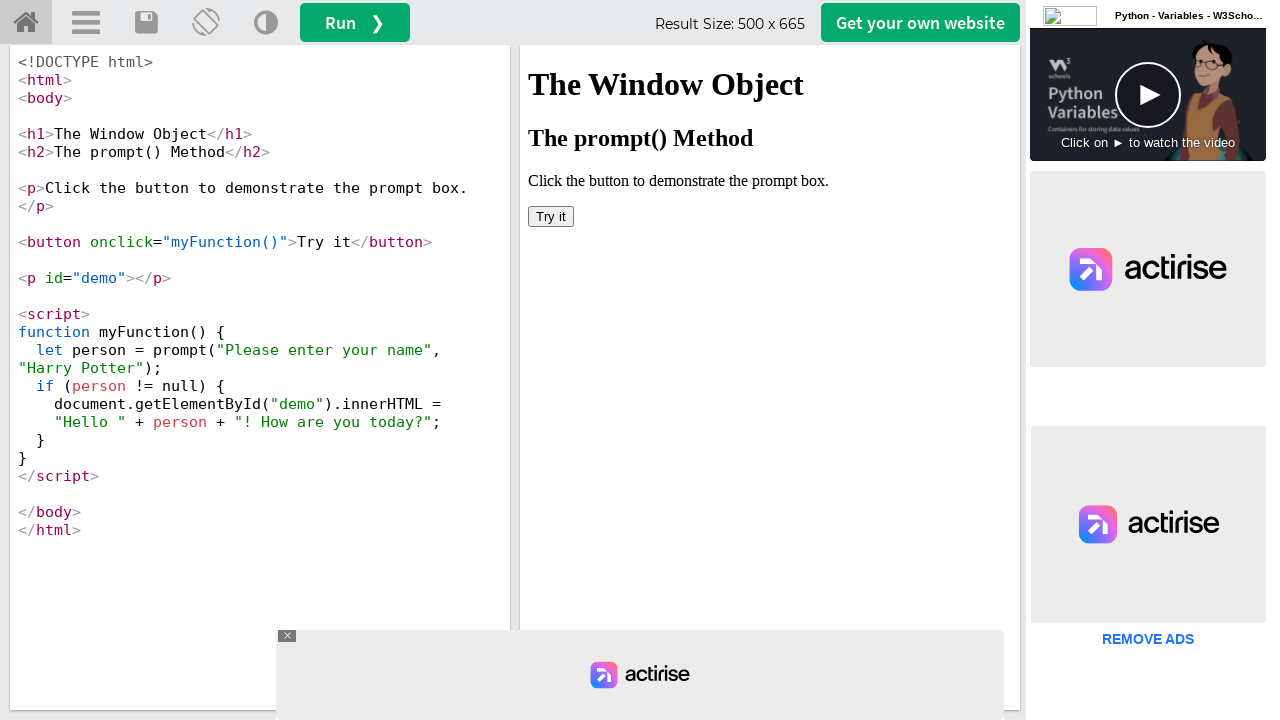

Located iframe with ID 'iframeResult'
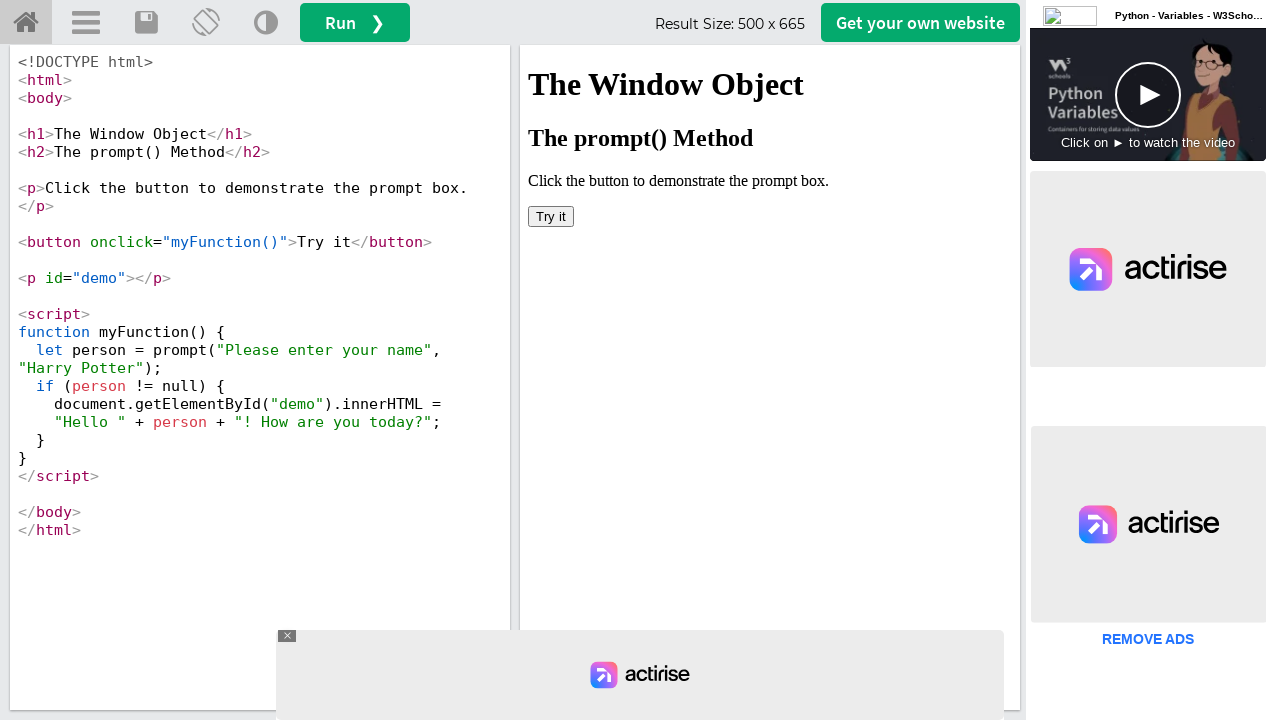

Set up dialog handler to accept prompt with text 'Kavitha'
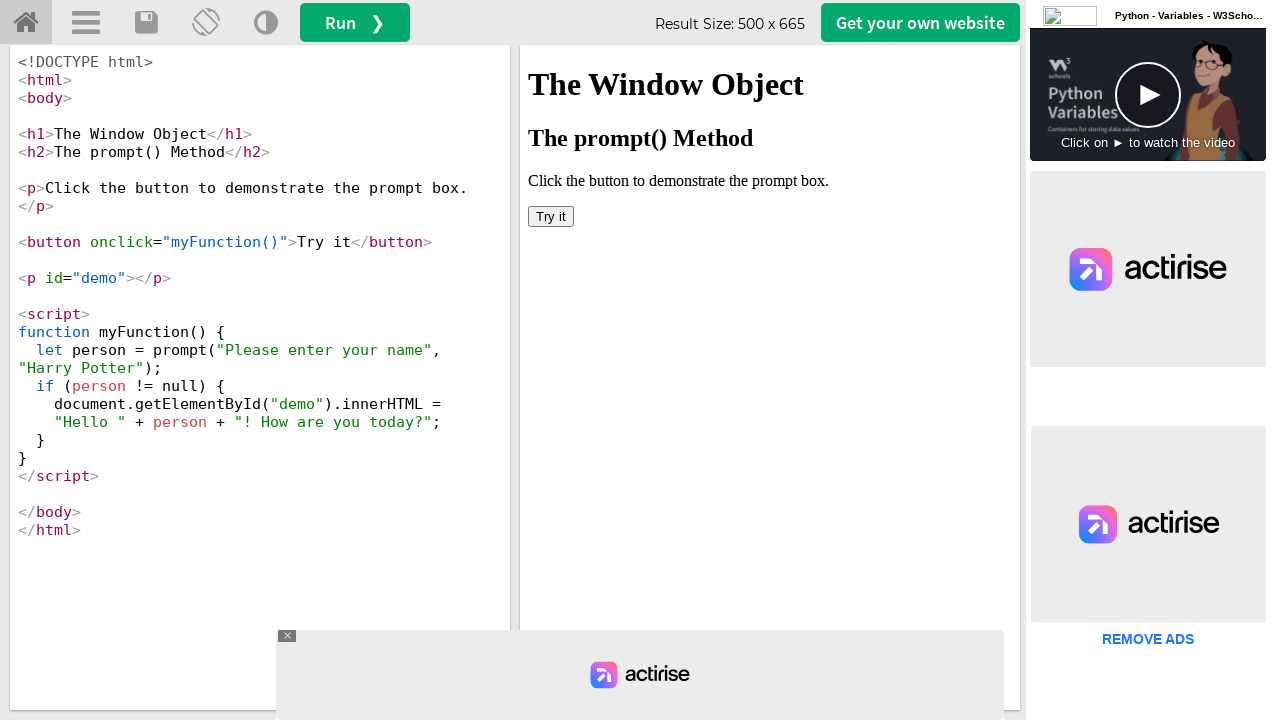

Clicked 'Try it' button to trigger JavaScript prompt alert at (551, 216) on #iframeResult >> internal:control=enter-frame >> xpath=//button[text()='Try it']
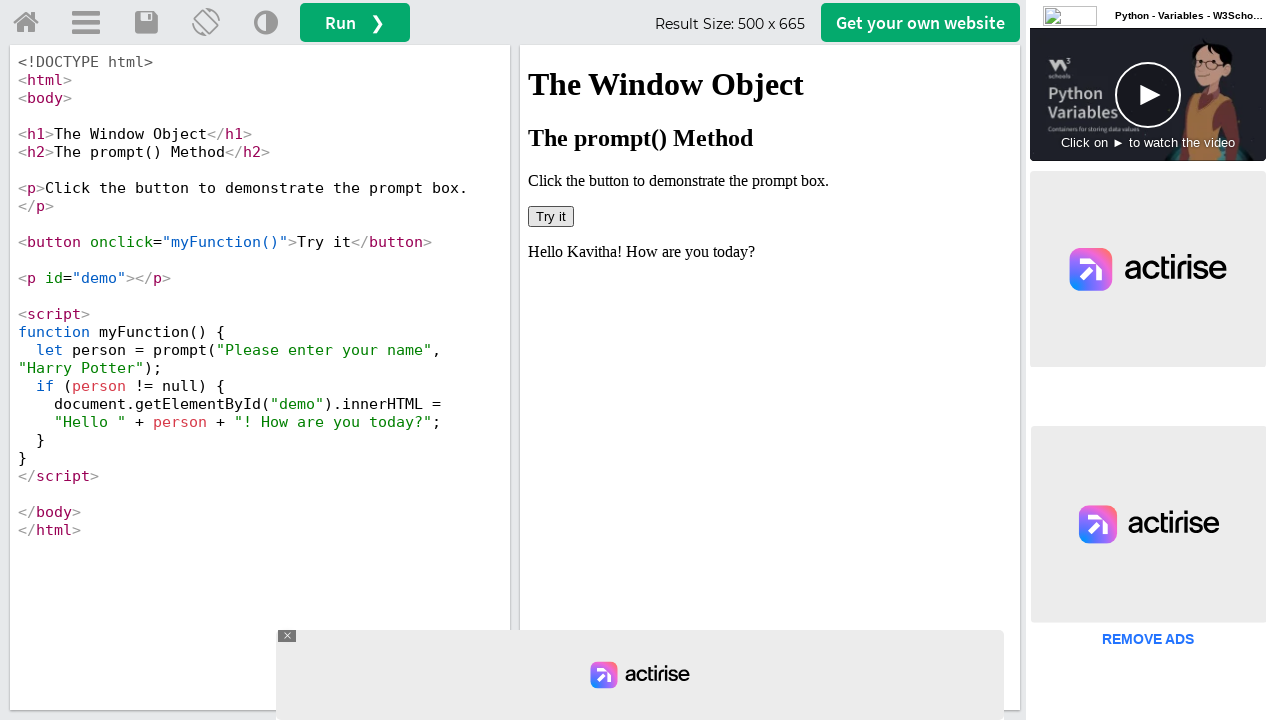

Retrieved text content from result element with ID 'demo'
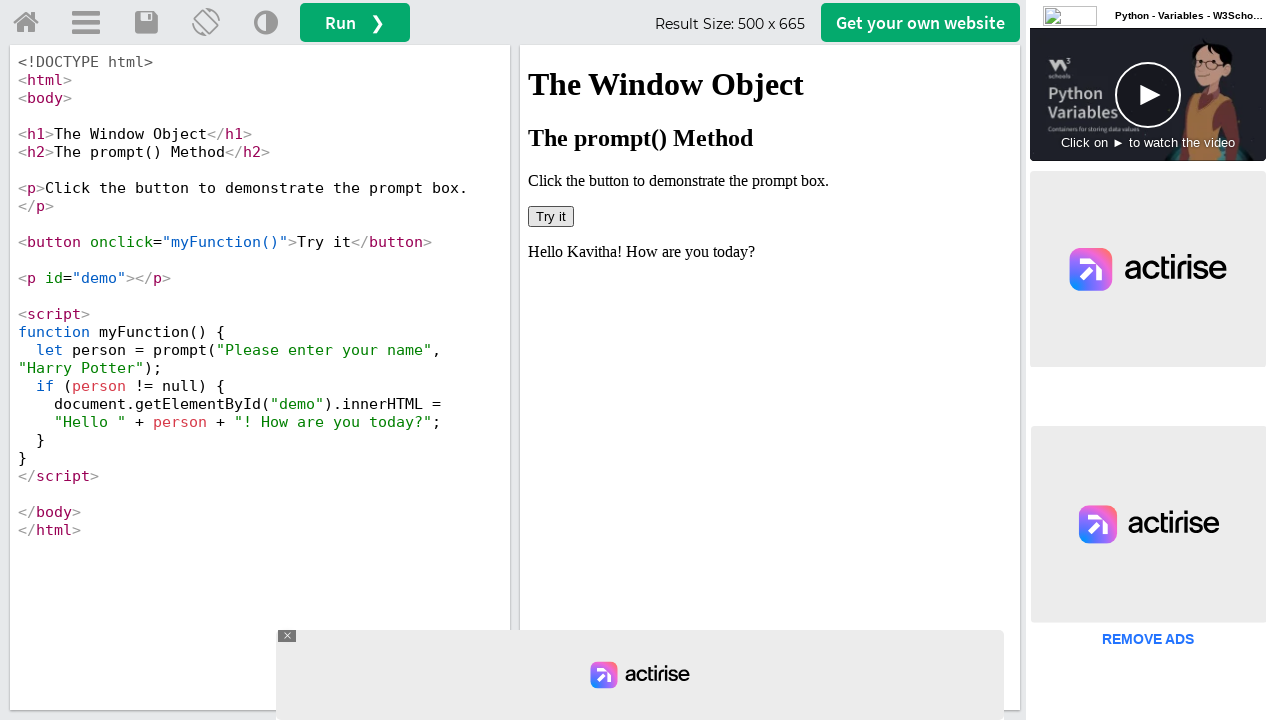

Verified that 'Kavitha' is present in the result text
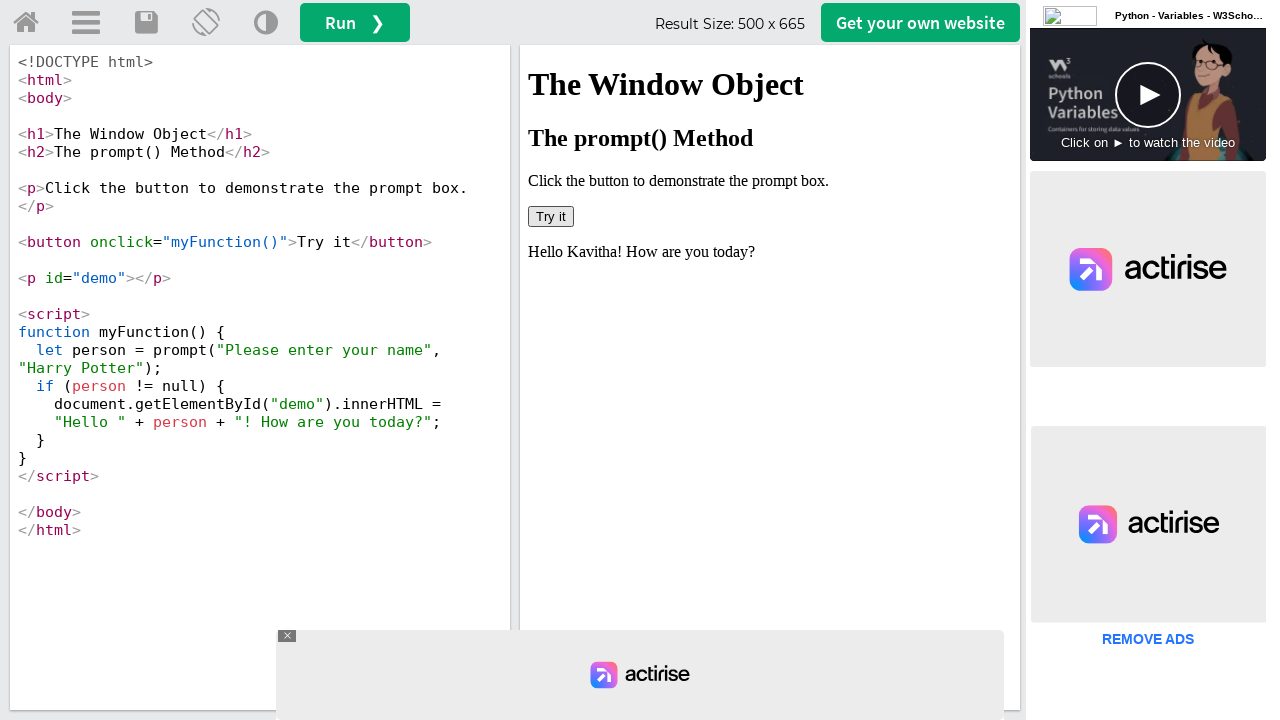

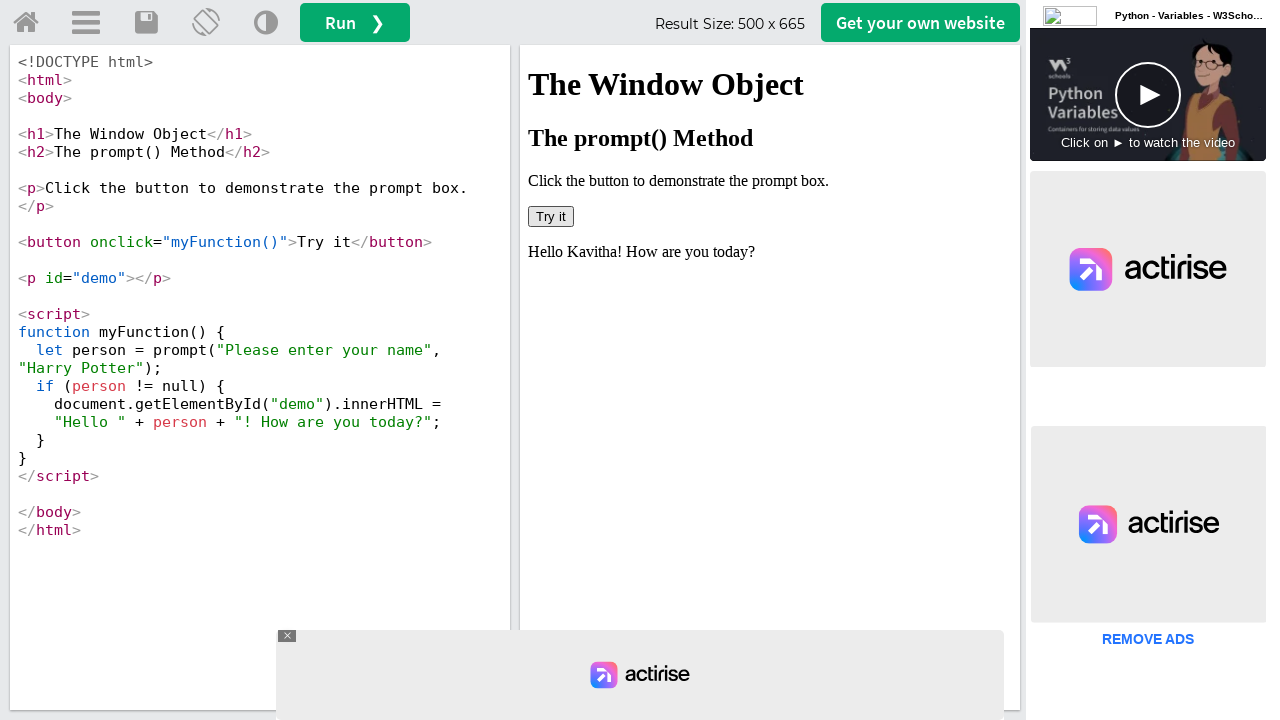